Navigates to Adactin Hotel App and clicks on the "Forgot Password" link using partial link text matching

Starting URL: https://adactinhotelapp.com/

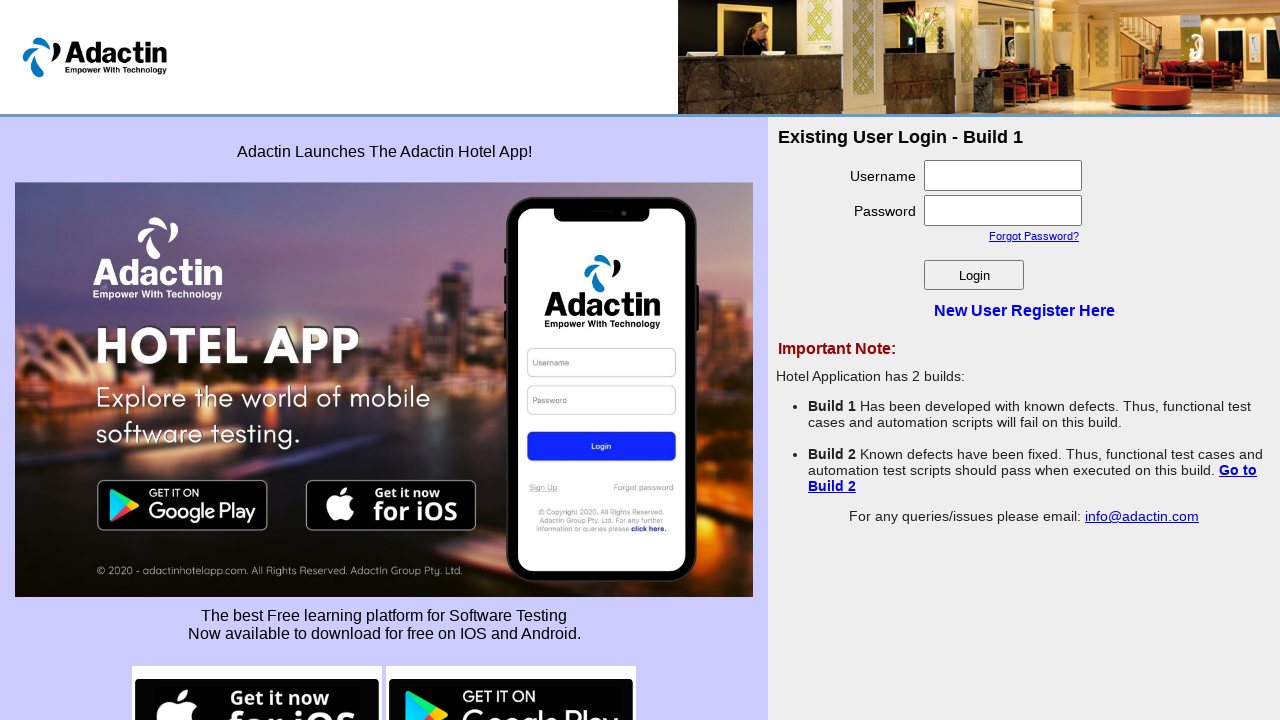

Navigated to Adactin Hotel App homepage
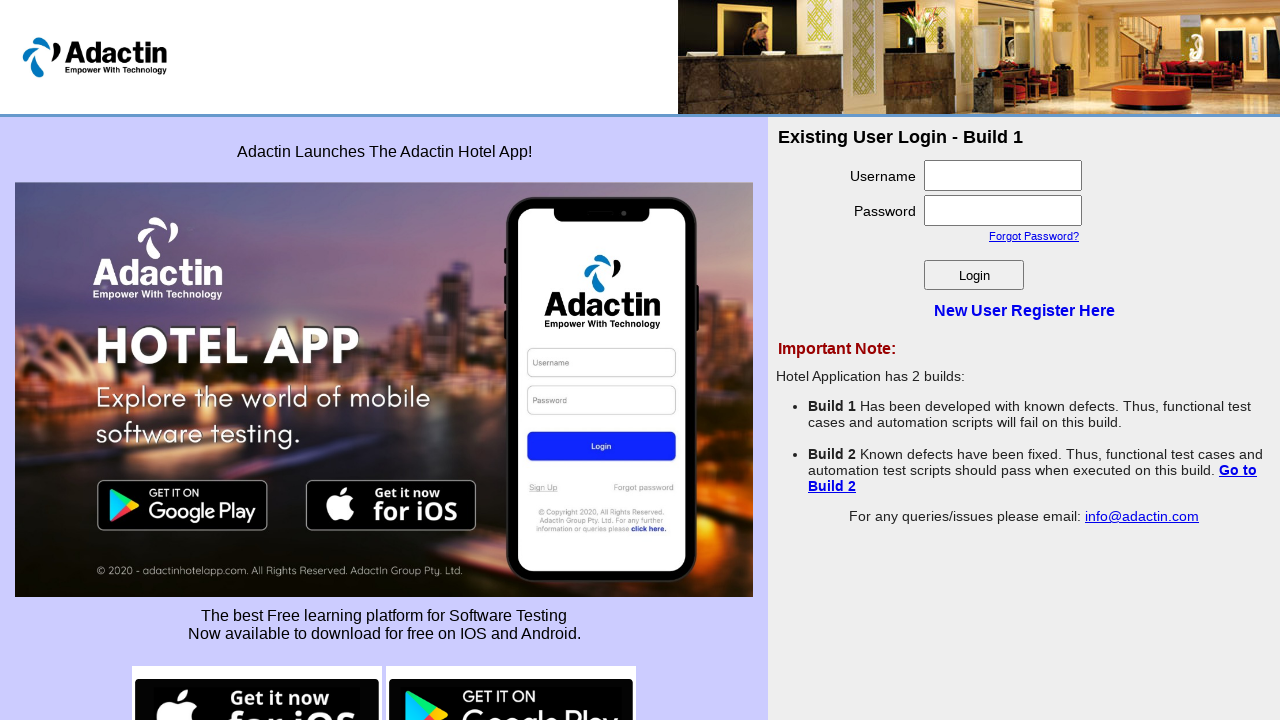

Clicked on 'Forgot Password' link using partial text matching at (1034, 236) on a:has-text('Forgot')
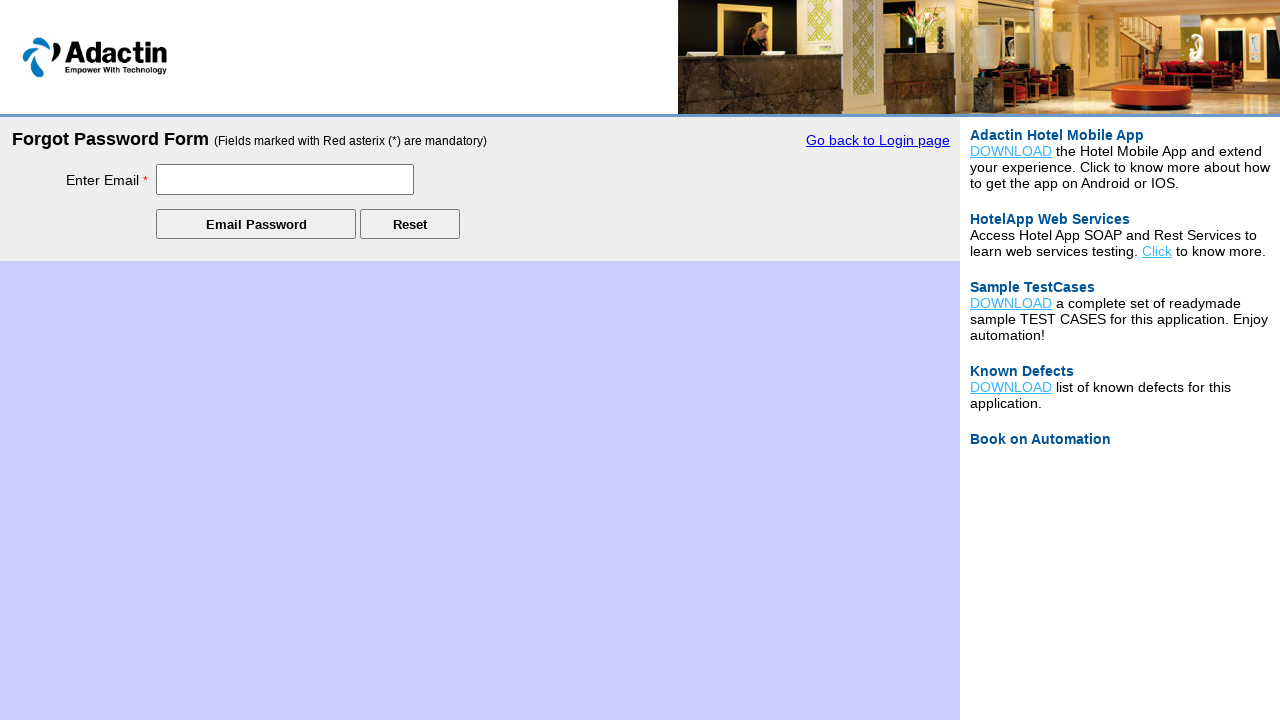

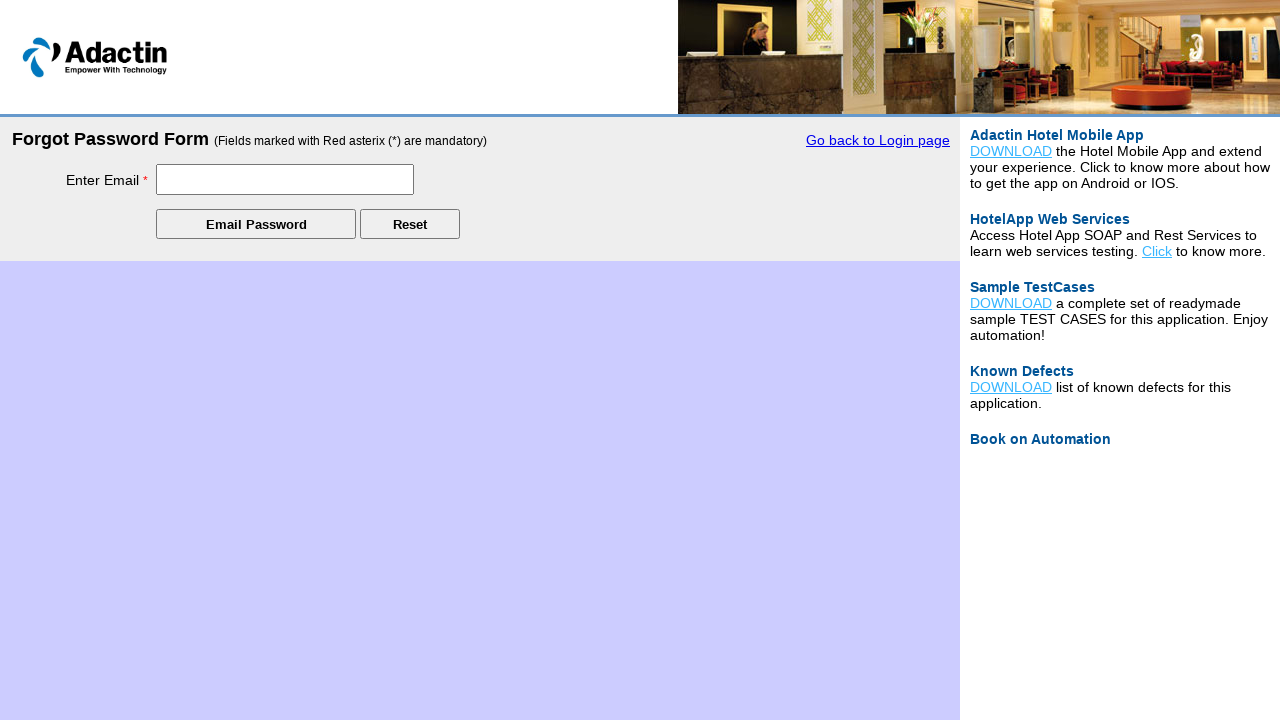